Tests browser forward navigation by clicking a link, going back, then going forward to verify navigation history works

Starting URL: https://kristinek.github.io/site/examples/po

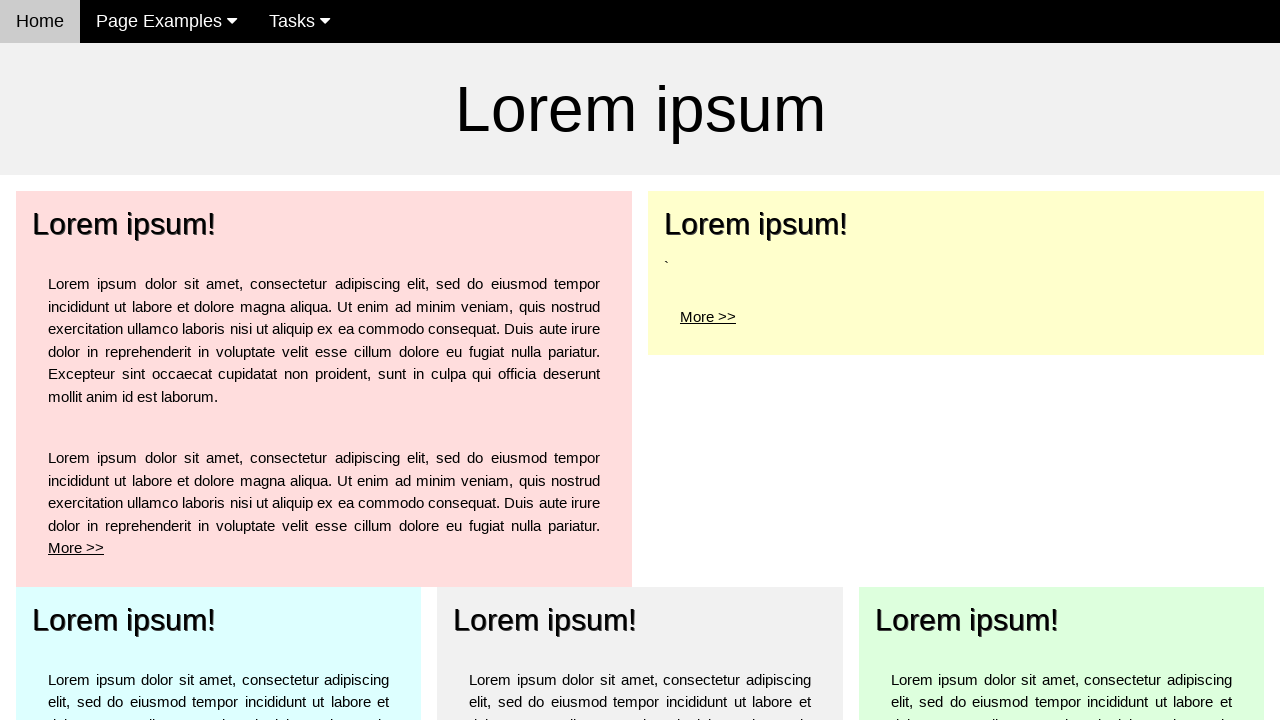

Clicked 'More >' link in top left element at (76, 548) on xpath=/html/body/div[3]/div[1]/div/div/p[2]/a
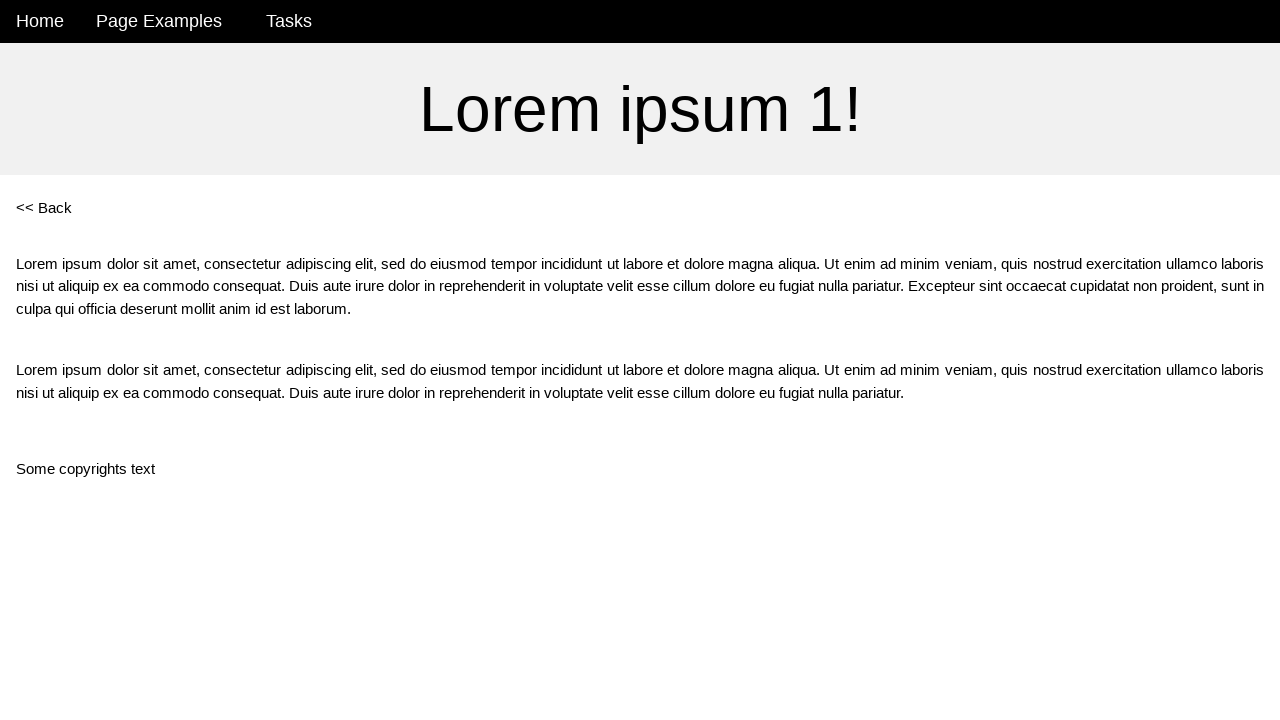

Navigated back in browser history
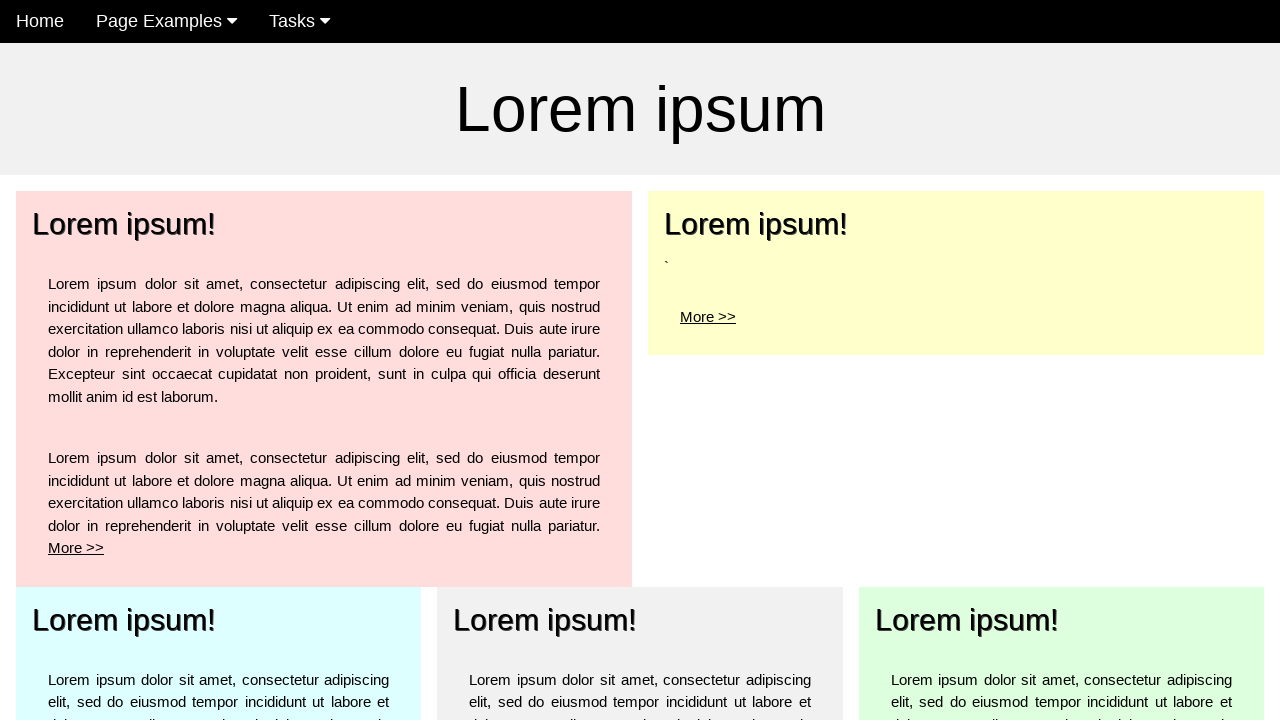

Navigated forward in browser history
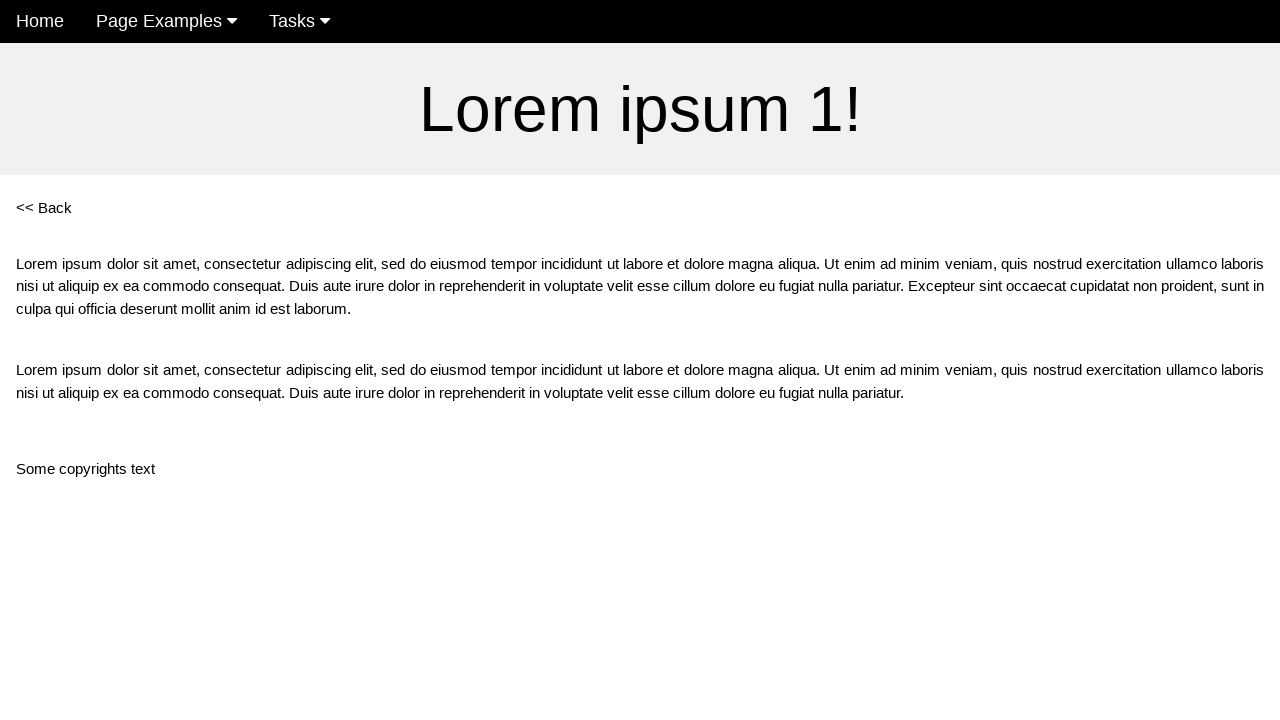

Verified current URL is https://kristinek.github.io/site/examples/po1
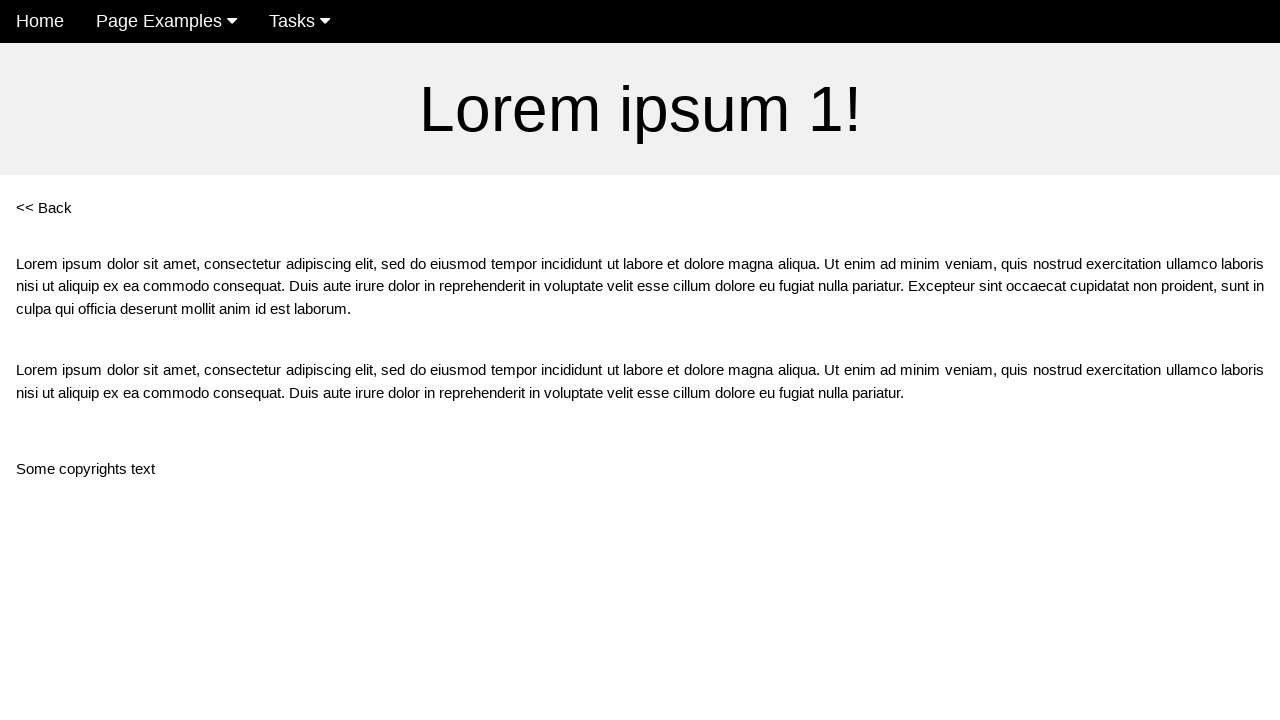

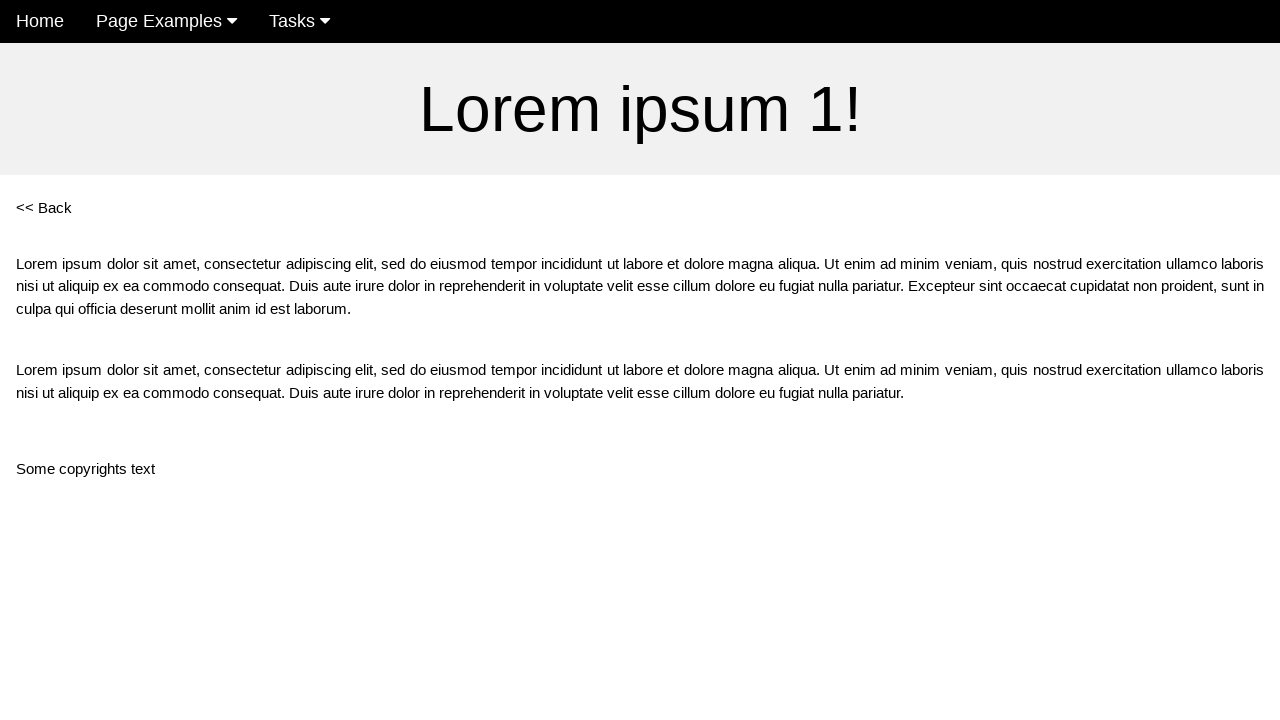